Tests form validation by leaving the First Name field empty while filling all other required fields, then verifying an error indication appears.

Starting URL: https://demoqa.com/automation-practice-form

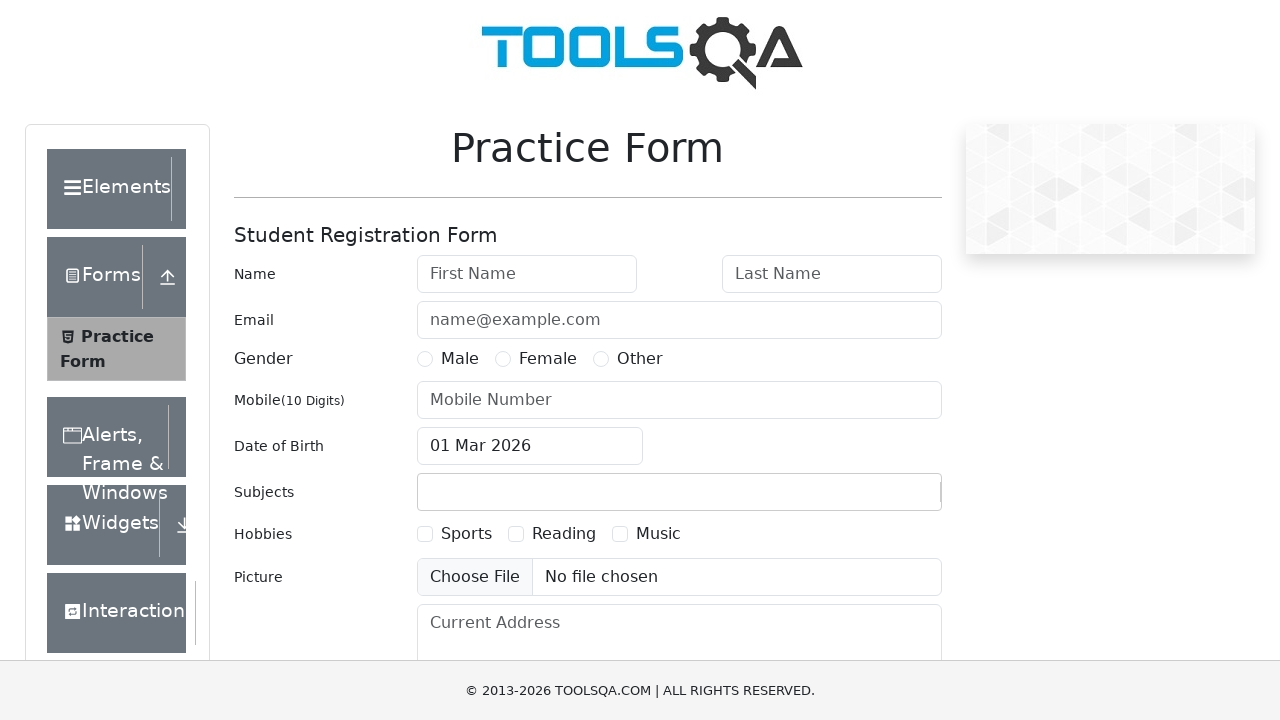

Filled Last Name field with 'Celik' on #lastName
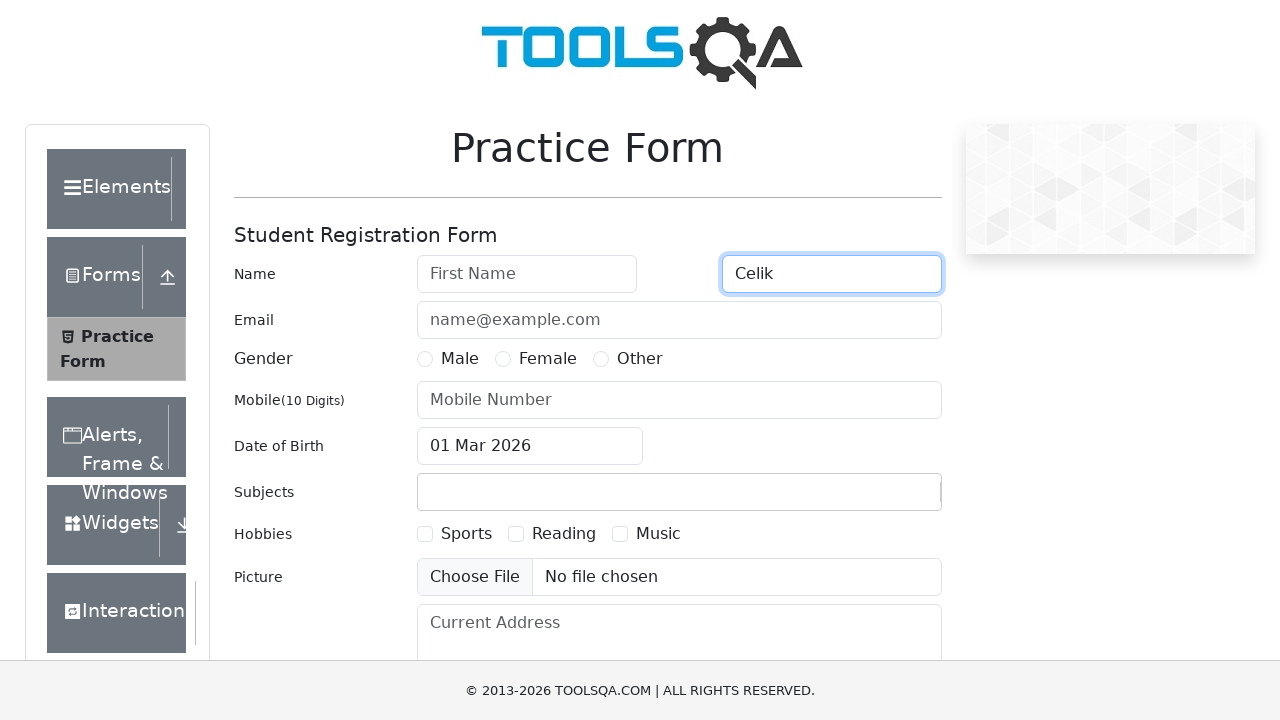

Filled Email field with 'emrecelik@gmail.com' on #userEmail
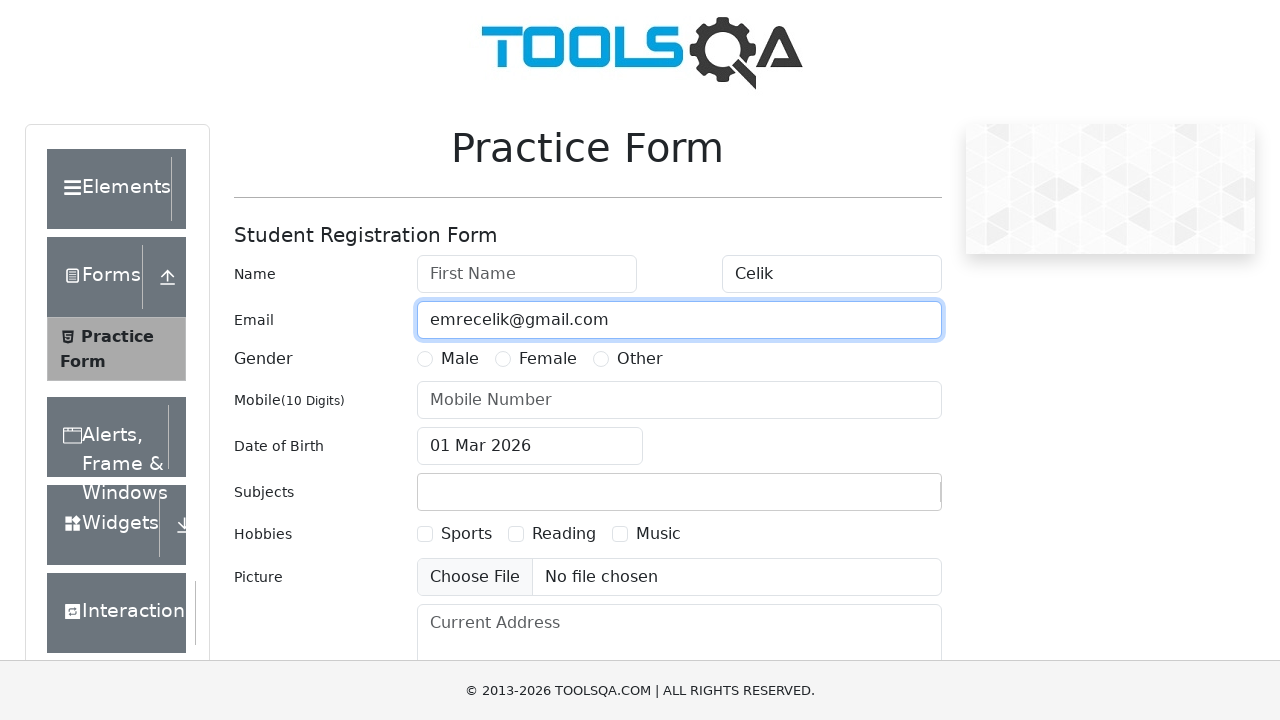

Selected Male gender option at (460, 359) on label[for='gender-radio-1']
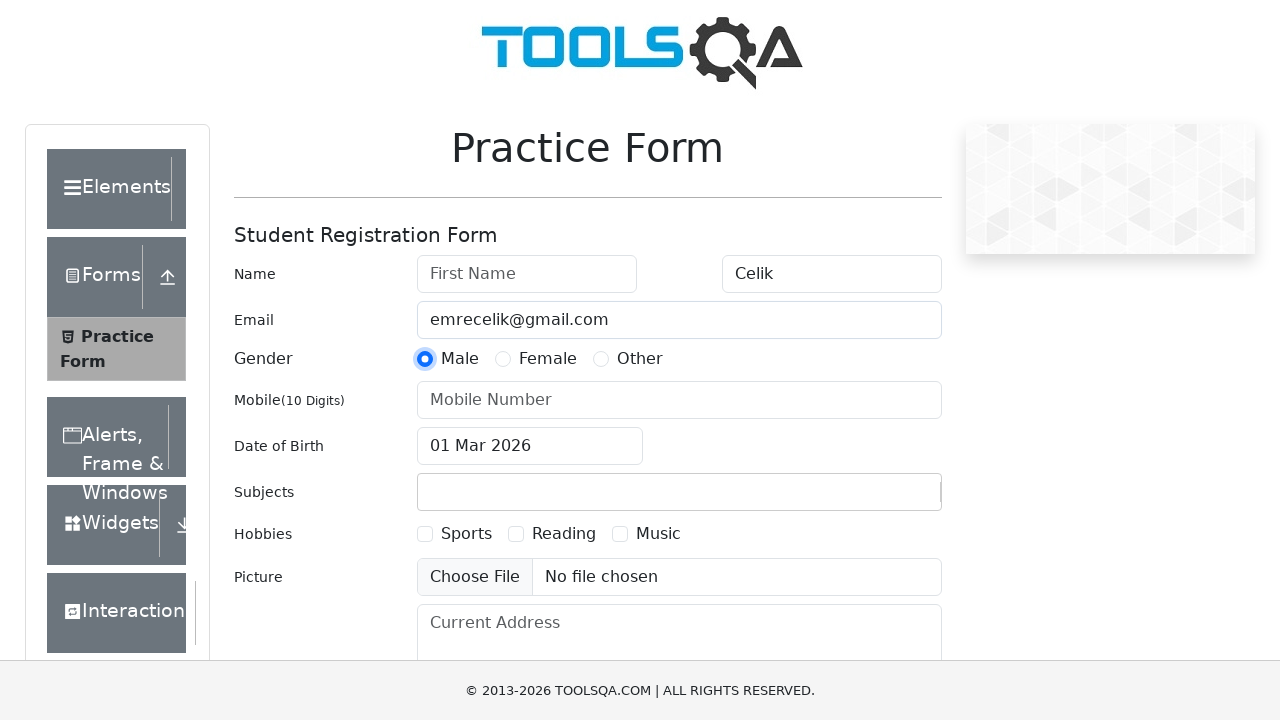

Filled Phone Number field with '0555111333' on #userNumber
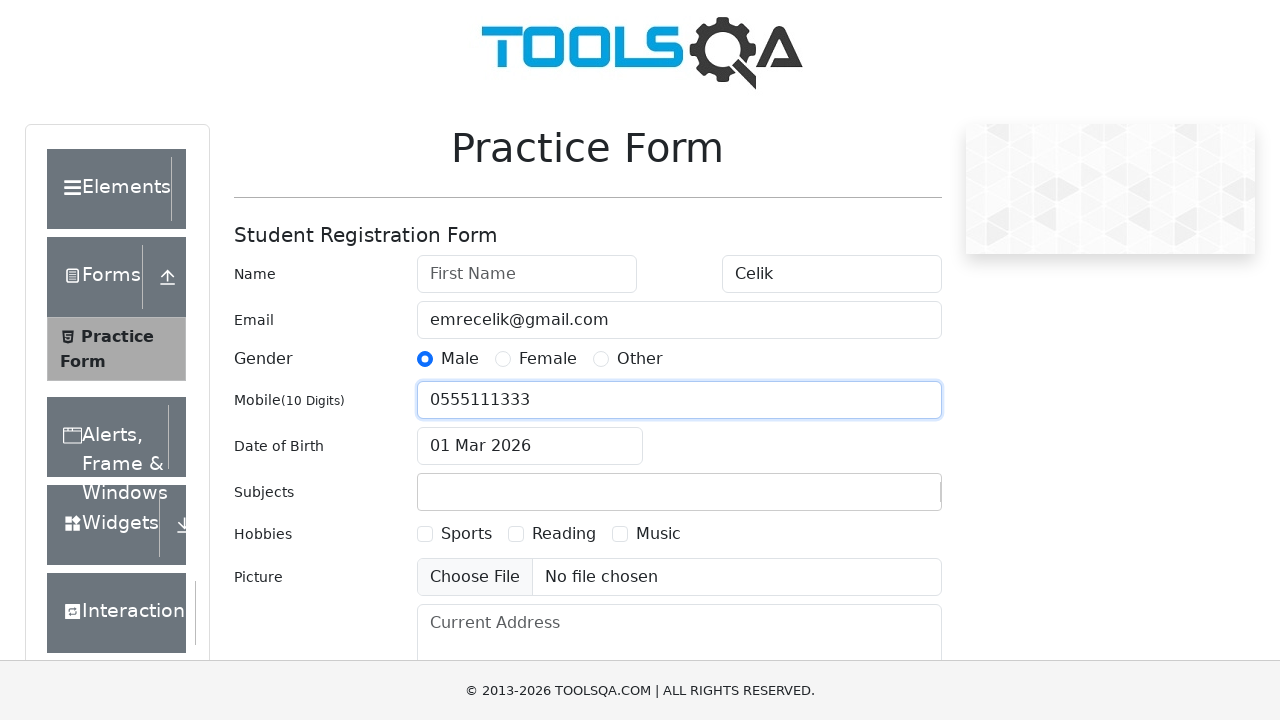

Clicked Date of Birth input field at (530, 446) on #dateOfBirthInput
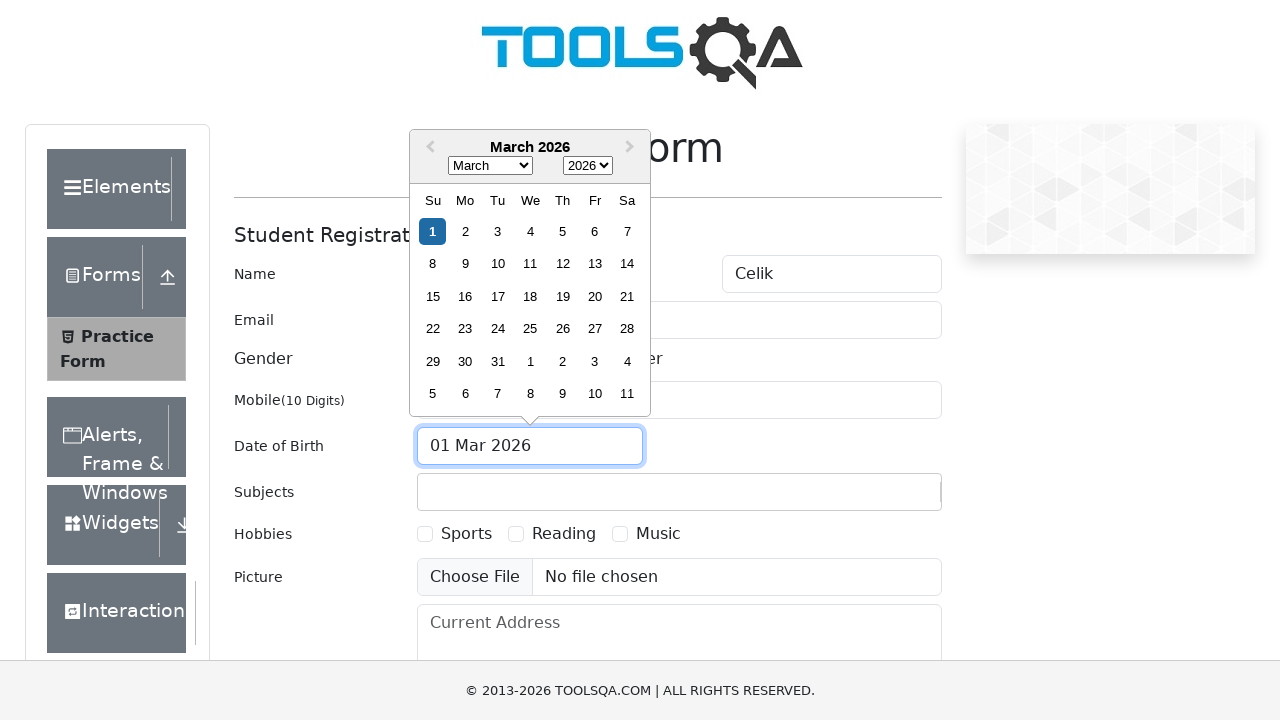

Selected month 2 in date picker on .react-datepicker__month-select
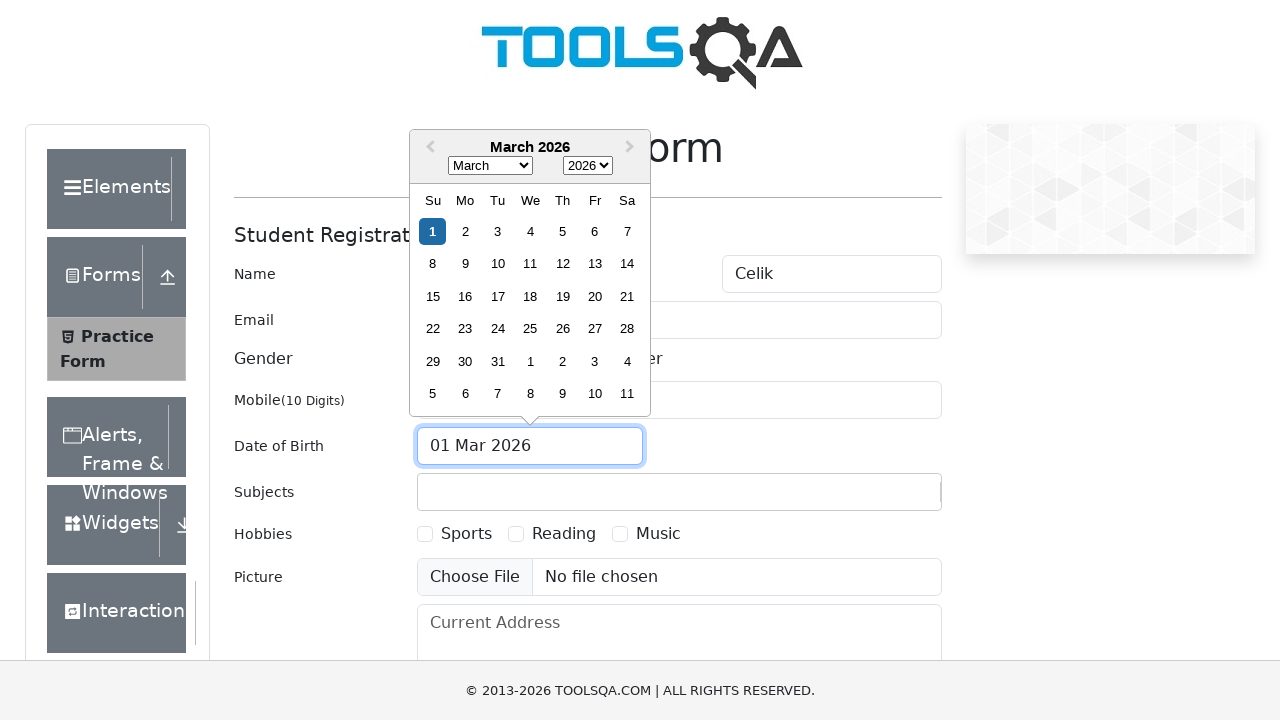

Selected year 2003 in date picker on .react-datepicker__year-select
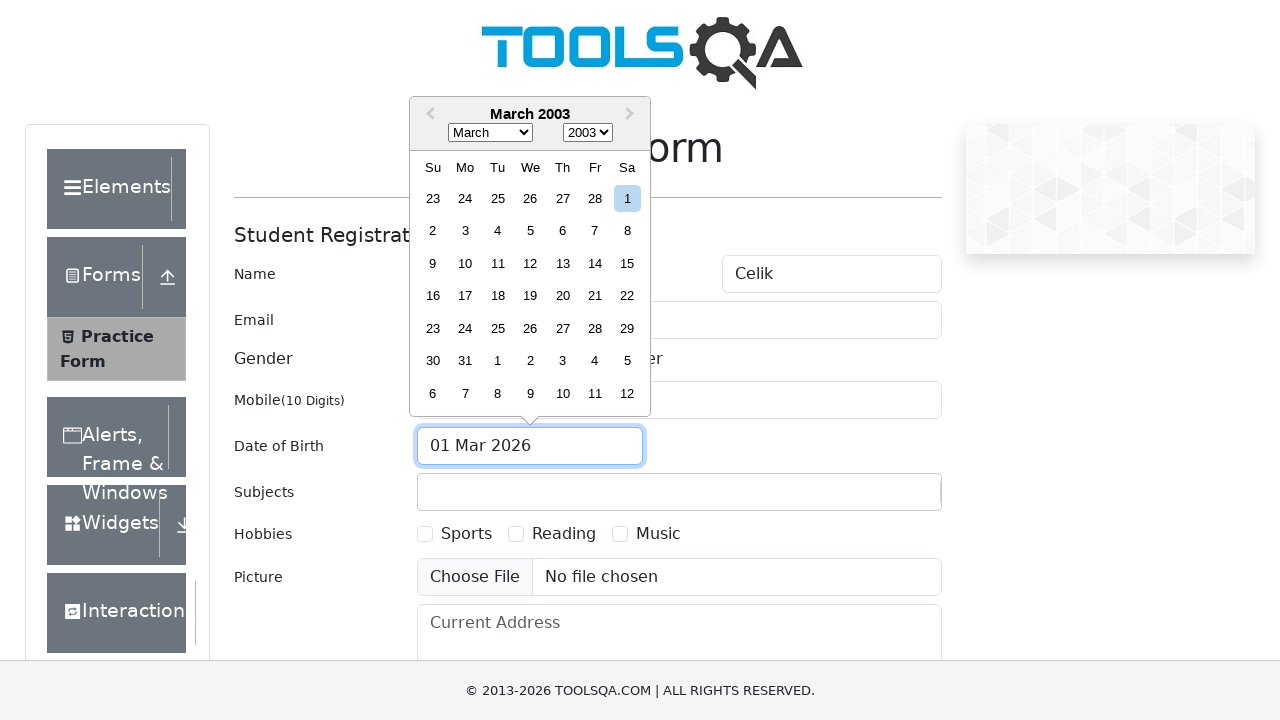

Selected day 20 from date picker at (562, 296) on .react-datepicker__day--020:not(.react-datepicker__day--outside-month)
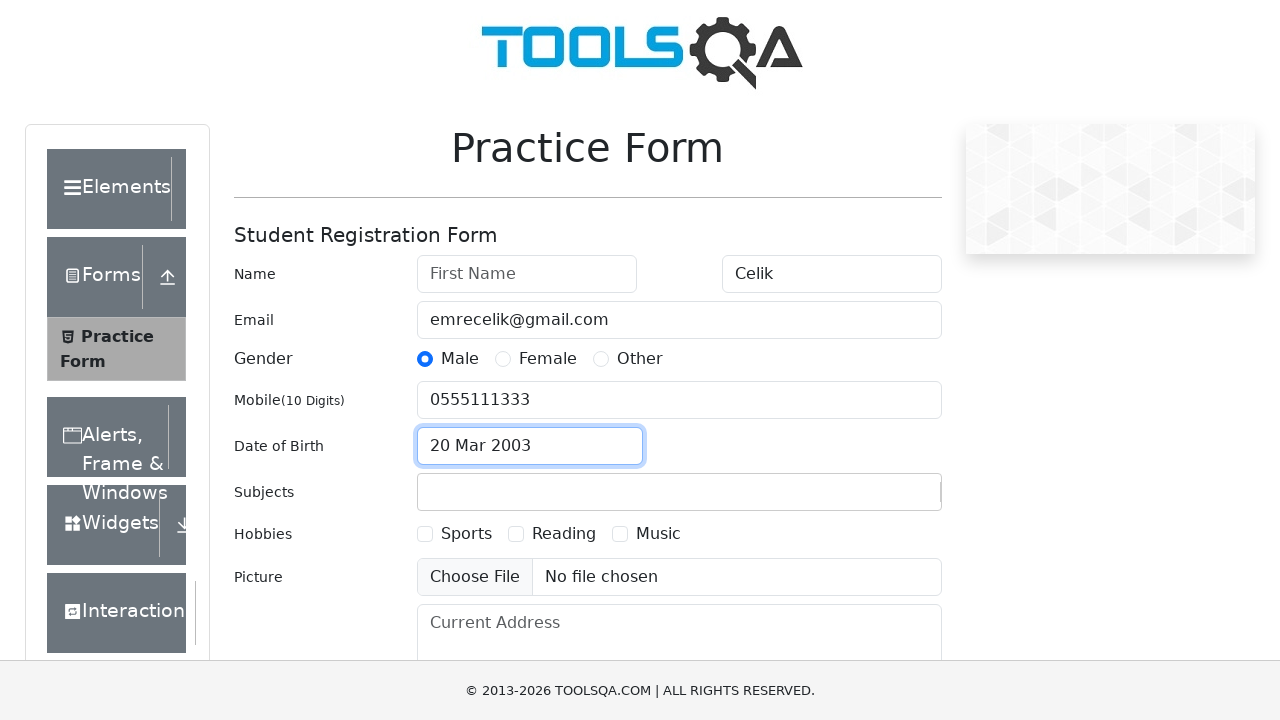

Filled Current Address field with 'Umraniye/Istanbul' on #currentAddress
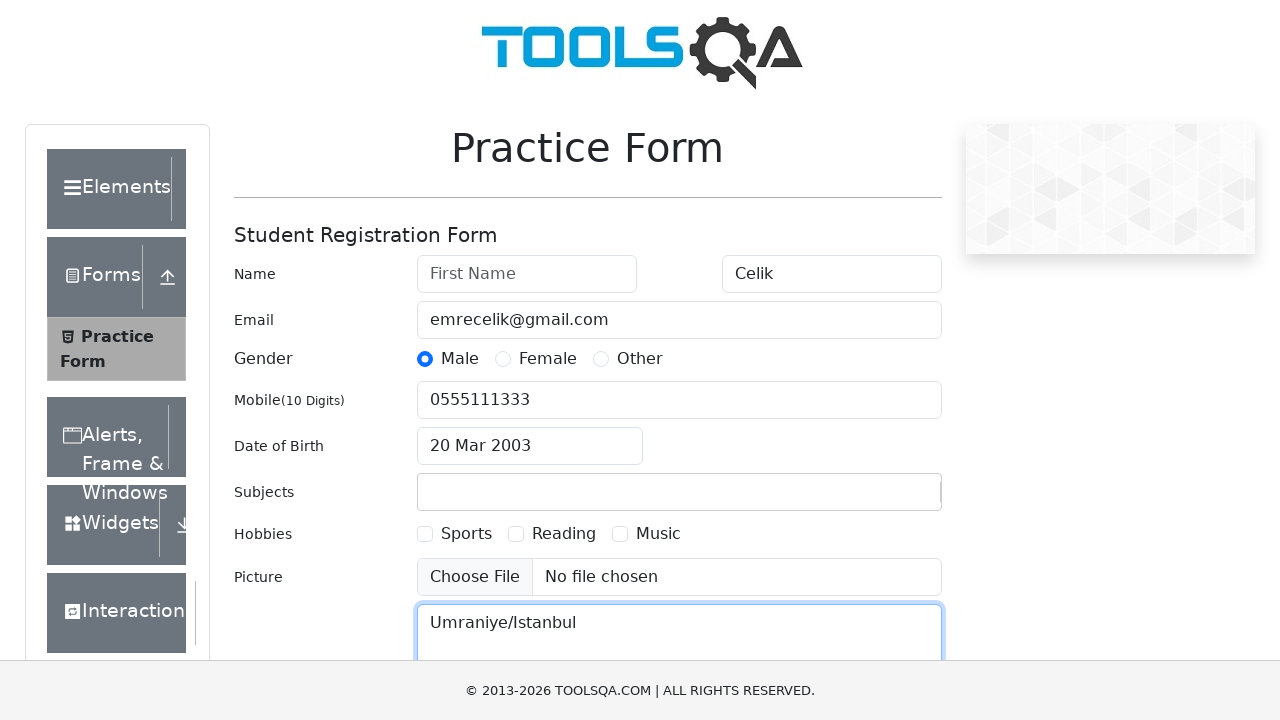

Clicked State dropdown at (527, 437) on #state
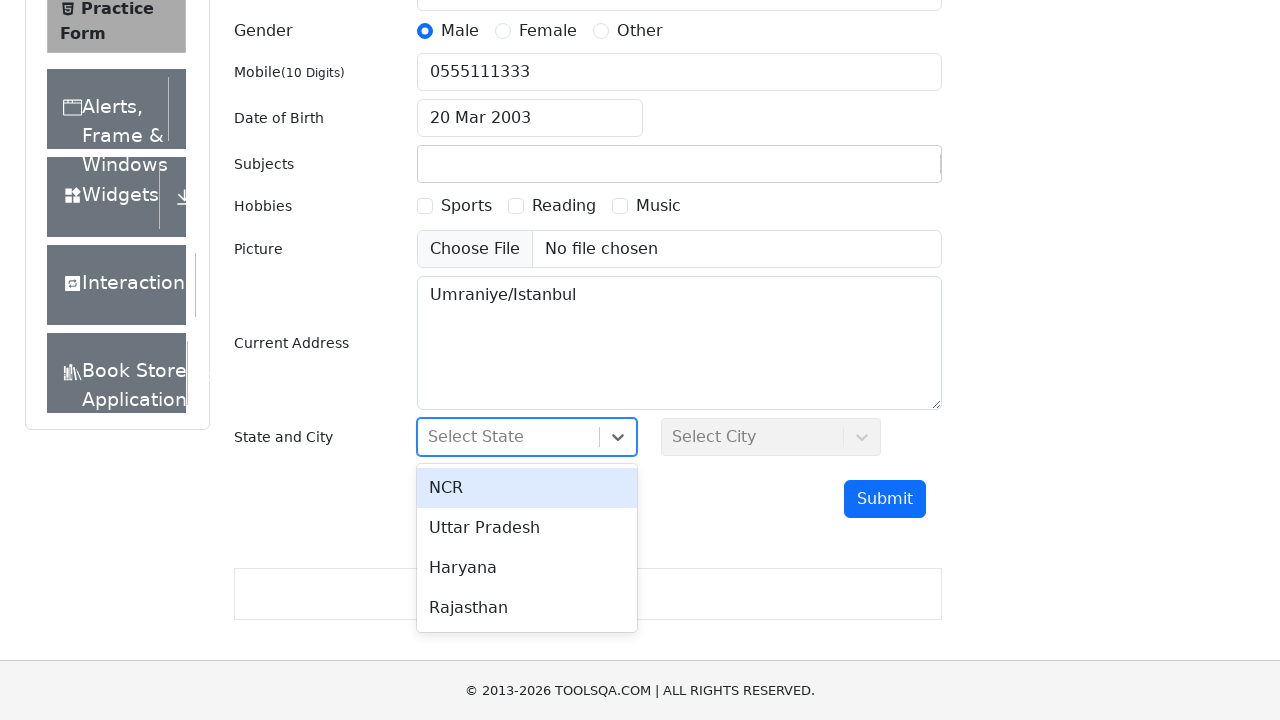

Selected Haryana from State dropdown at (527, 568) on text=Haryana
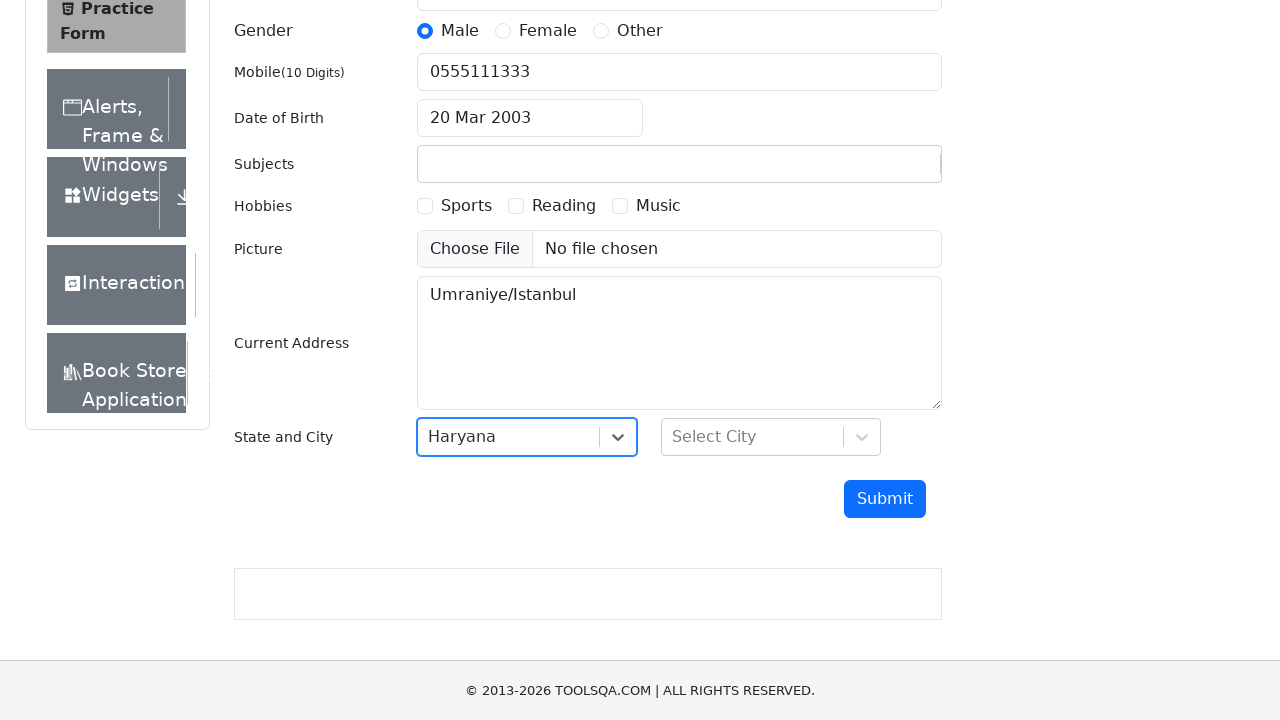

Clicked City dropdown at (771, 437) on #city
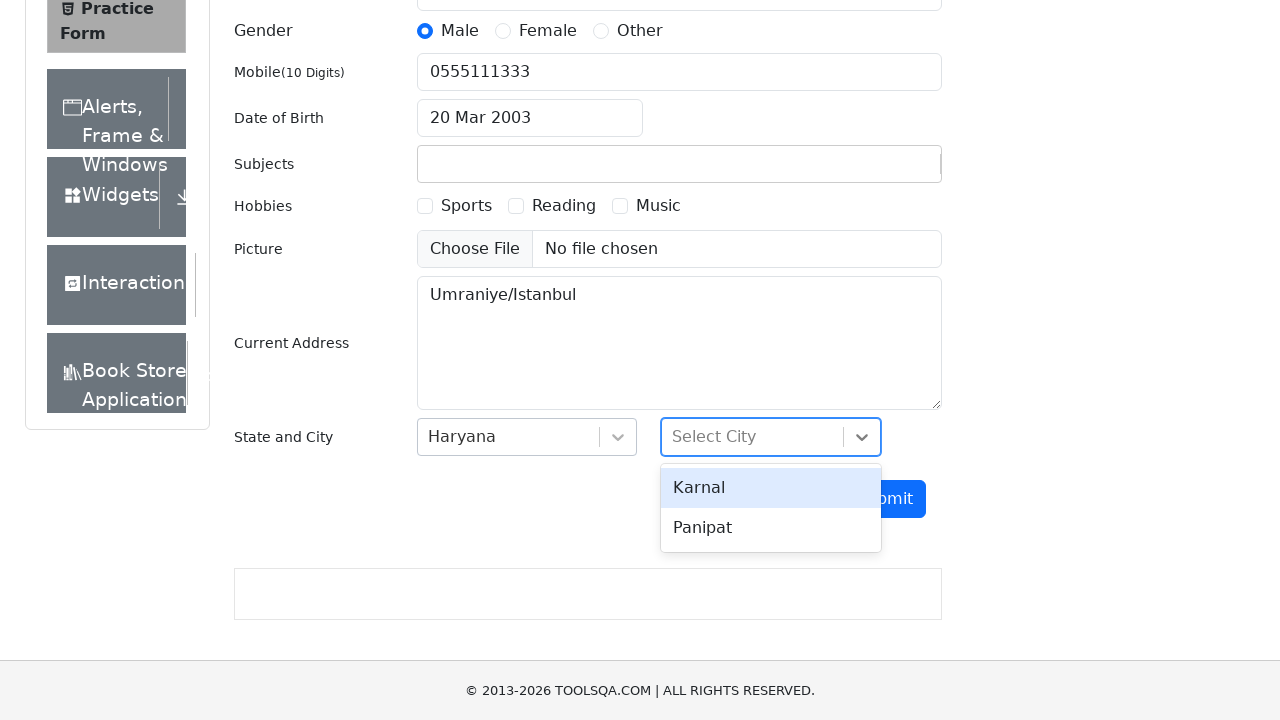

Selected Panipat from City dropdown at (771, 528) on text=Panipat
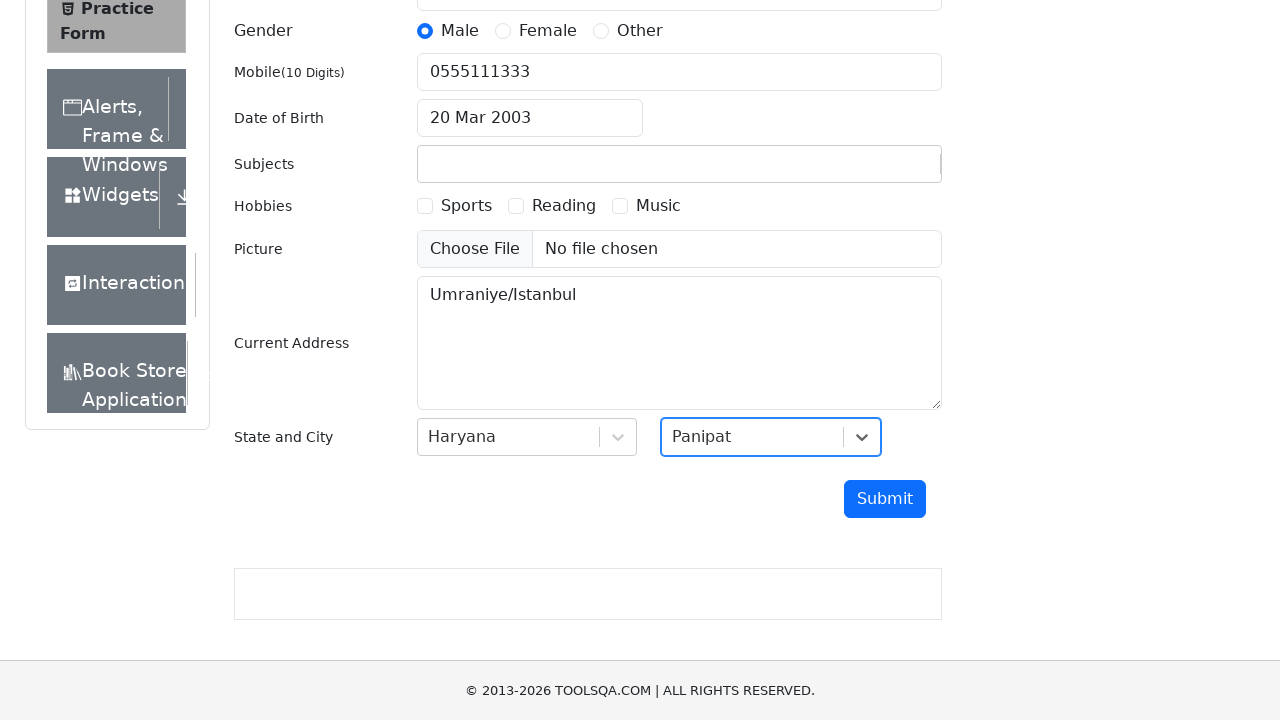

Clicked Submit button to submit form at (885, 499) on #submit
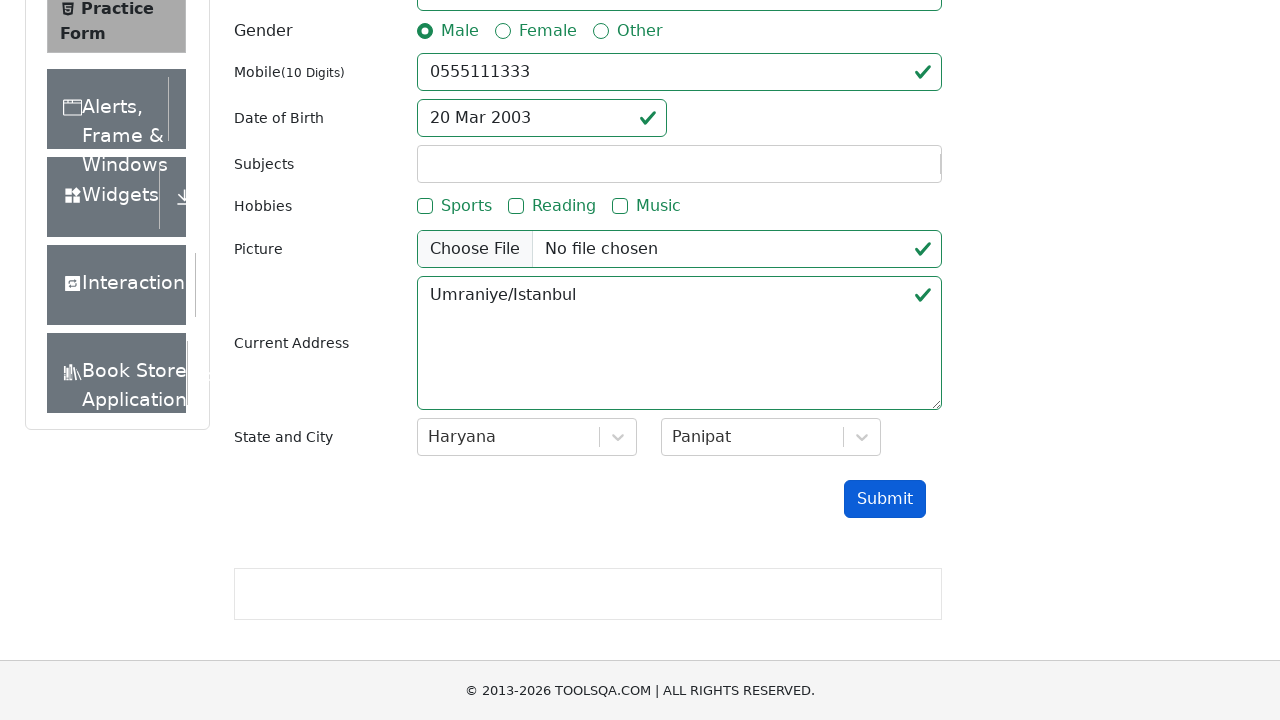

First Name field element is ready and visible
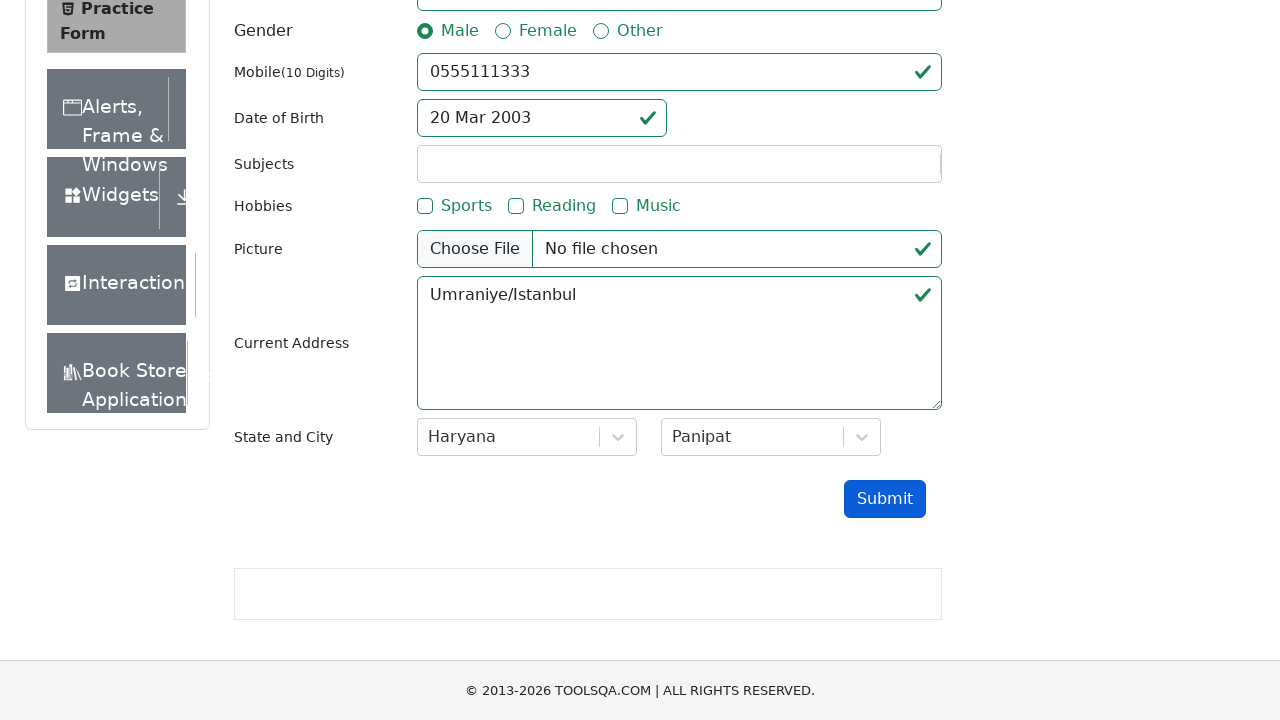

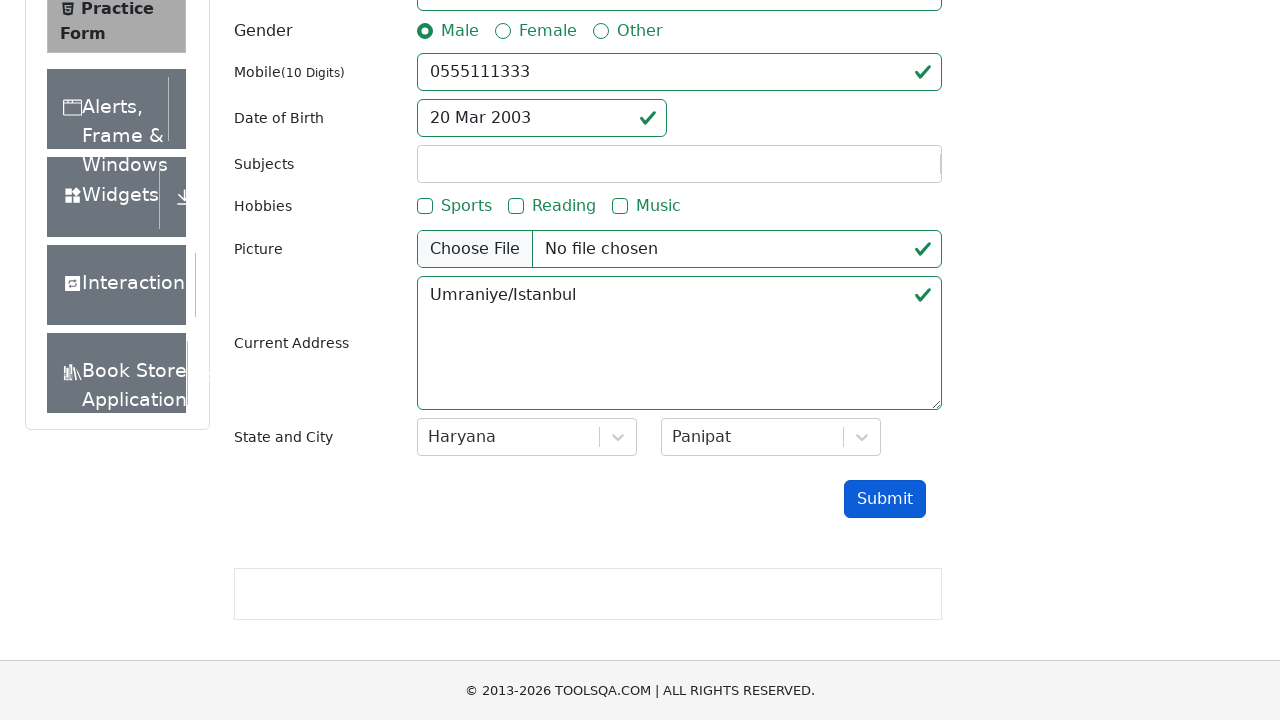